Tests adding todo items to the list by filling the input field and pressing Enter, verifying items appear in the list.

Starting URL: https://demo.playwright.dev/todomvc

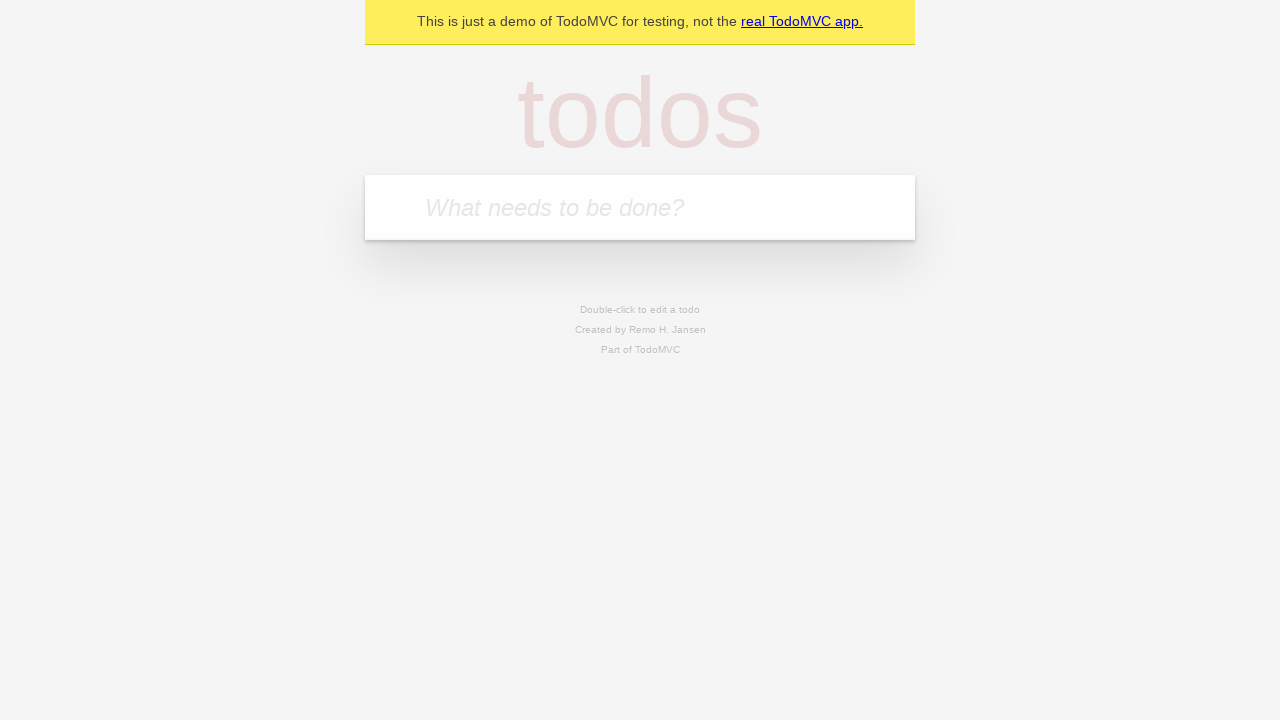

Located the todo input field with placeholder 'What needs to be done?'
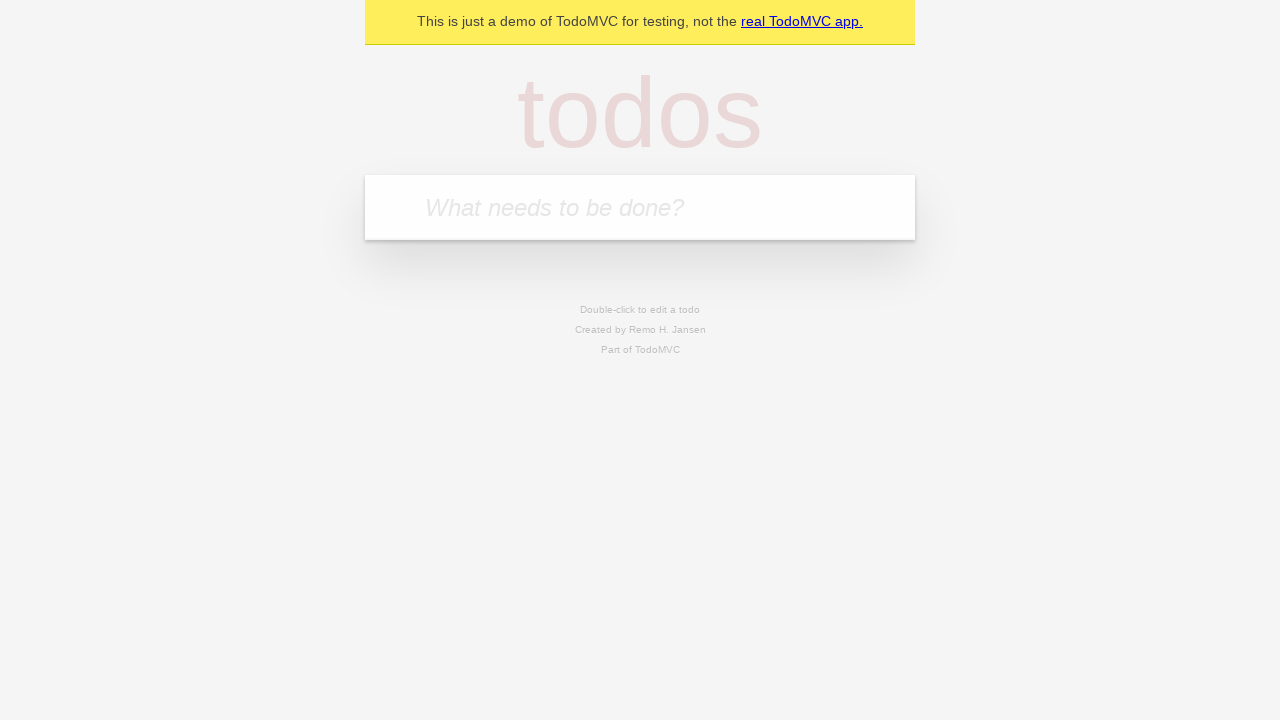

Filled first todo item with 'buy some cheese' on internal:attr=[placeholder="What needs to be done?"i]
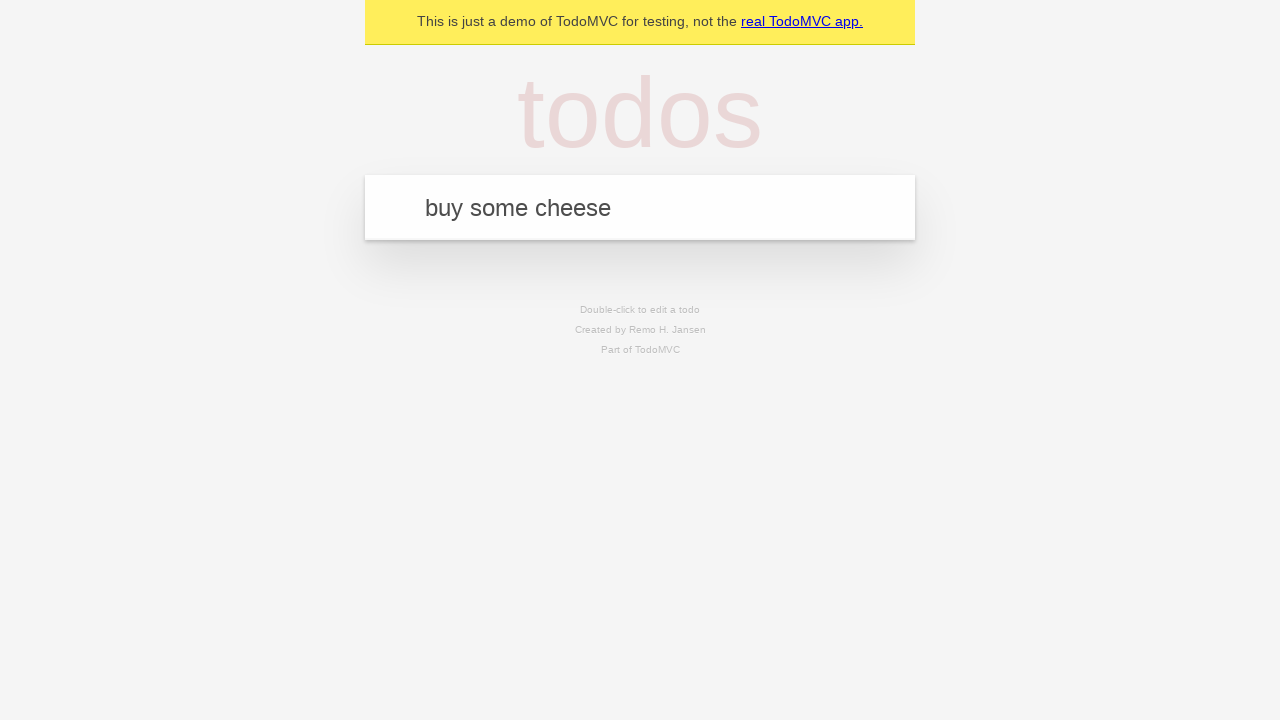

Pressed Enter to submit first todo item on internal:attr=[placeholder="What needs to be done?"i]
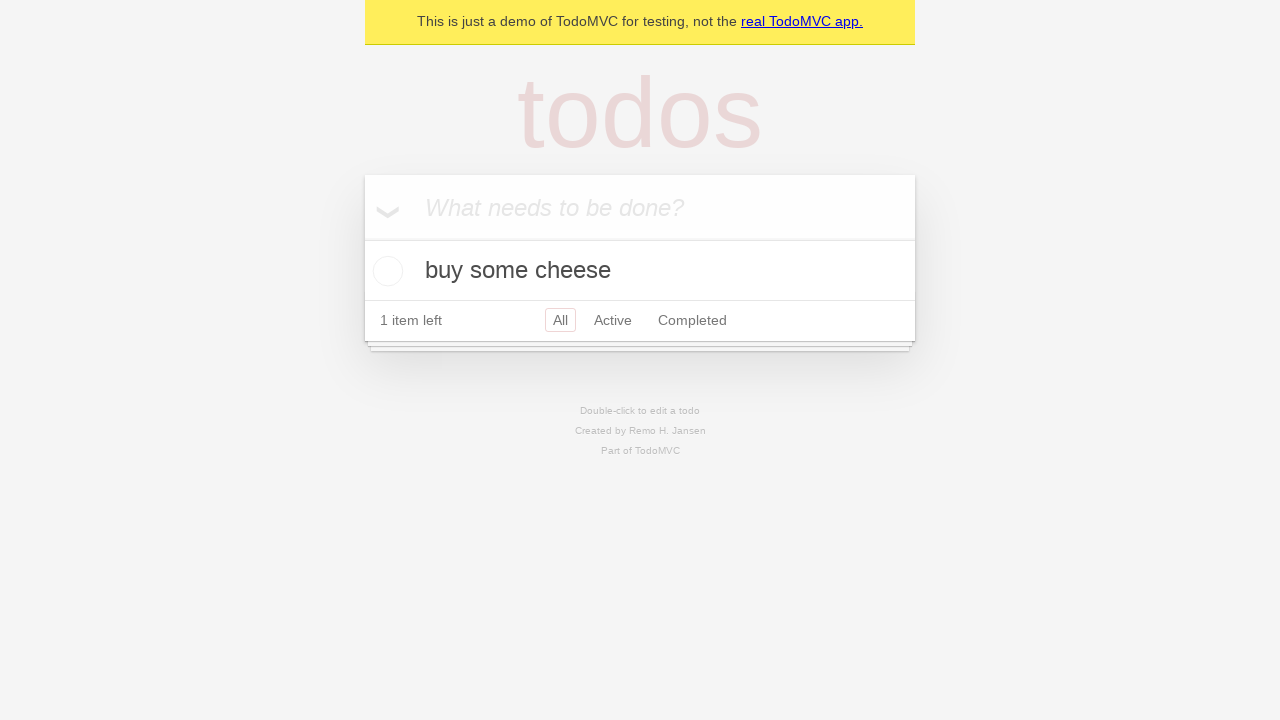

Verified first todo item appears in the list
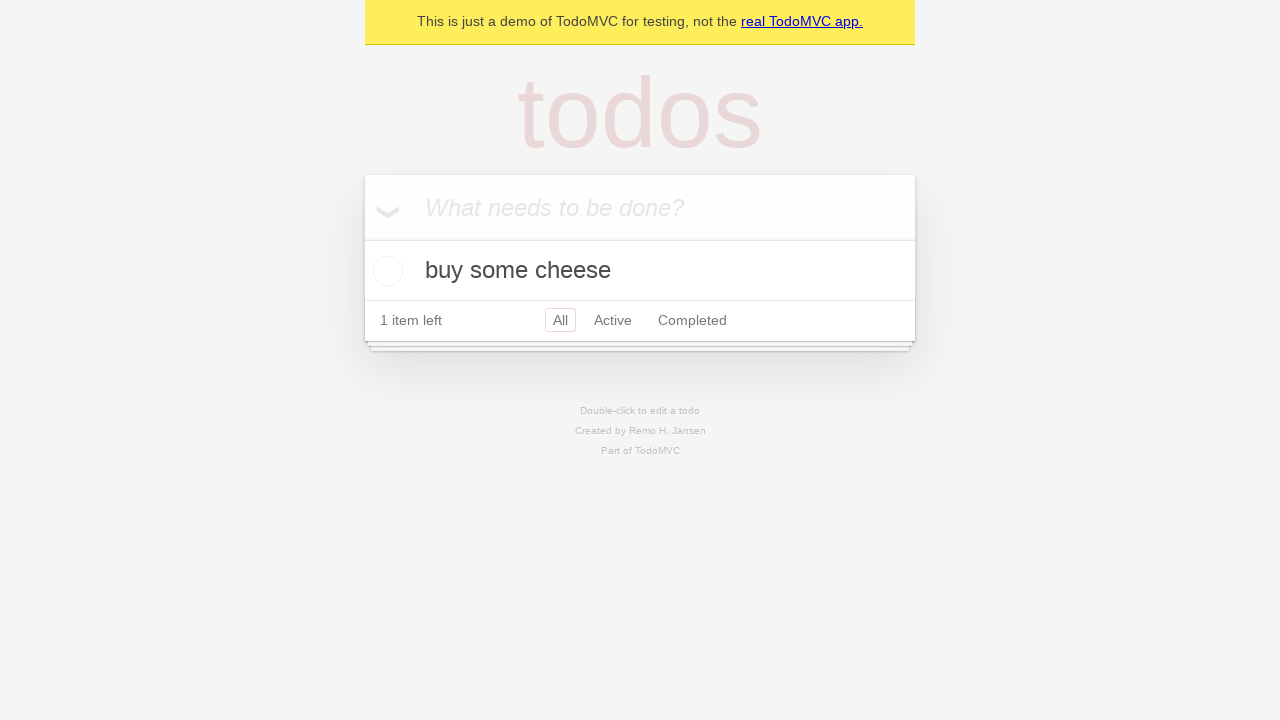

Filled second todo item with 'feed the cat' on internal:attr=[placeholder="What needs to be done?"i]
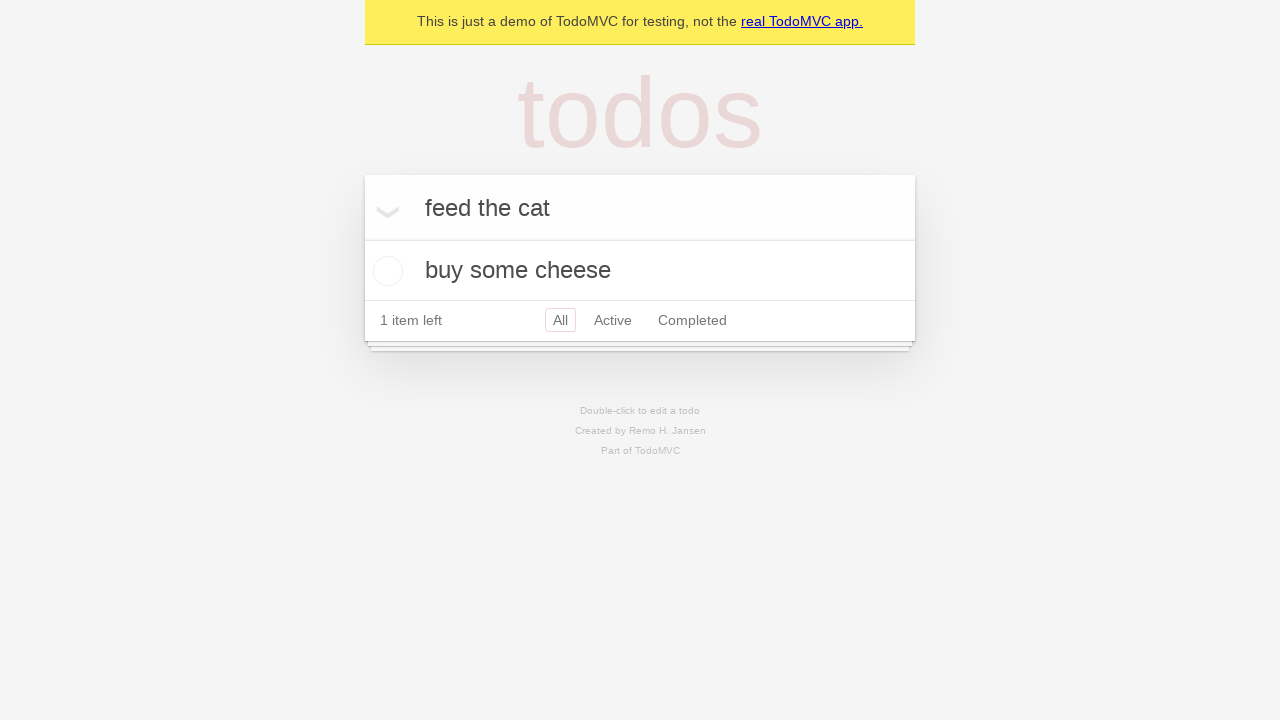

Pressed Enter to submit second todo item on internal:attr=[placeholder="What needs to be done?"i]
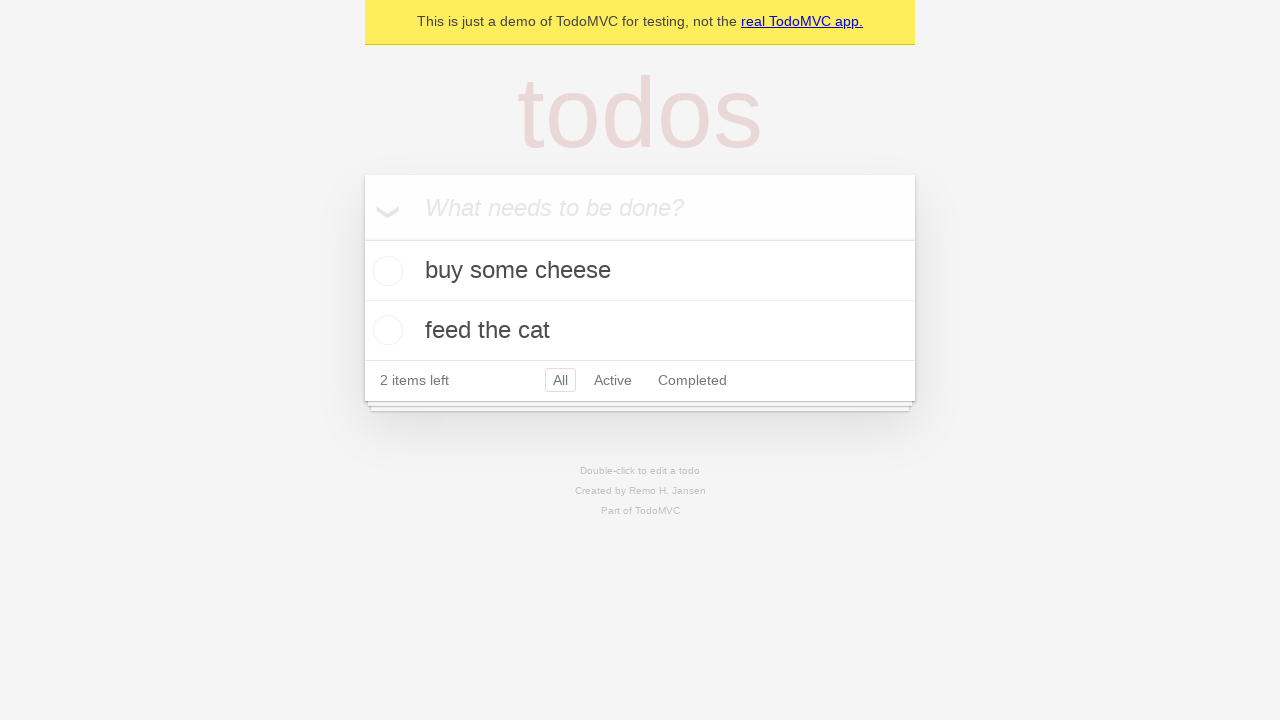

Verified second todo item appears as second item in the list
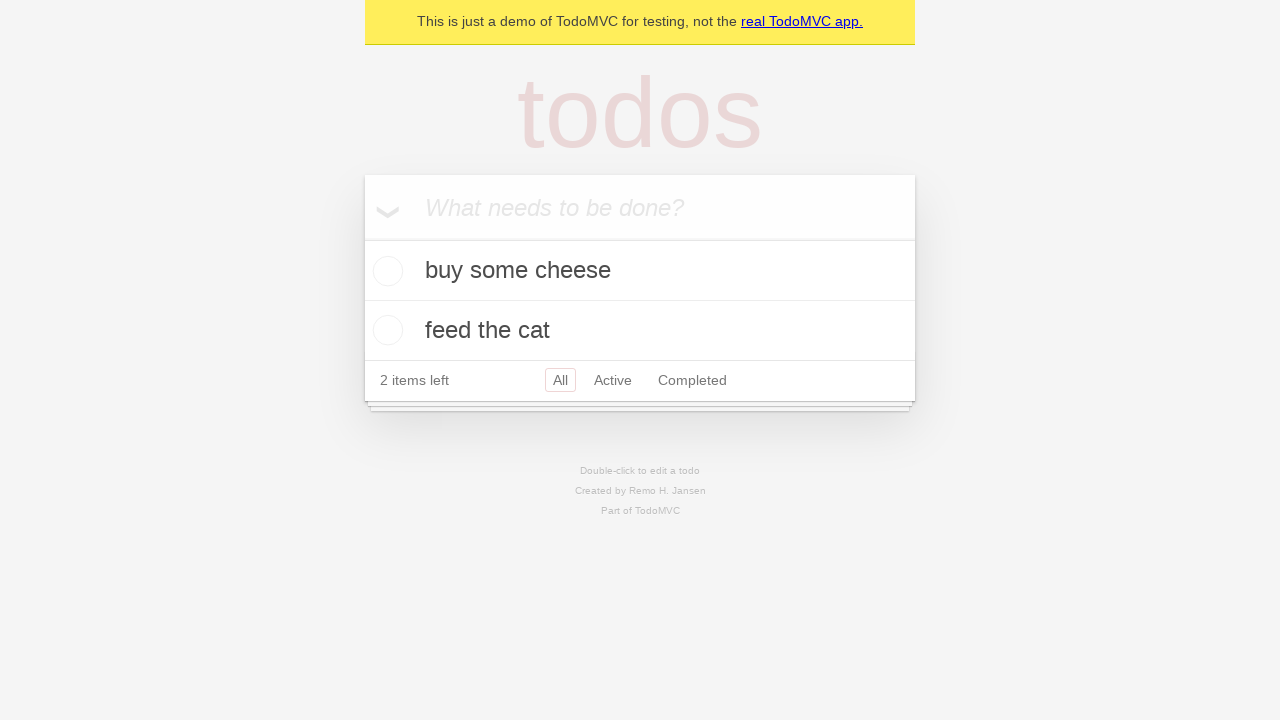

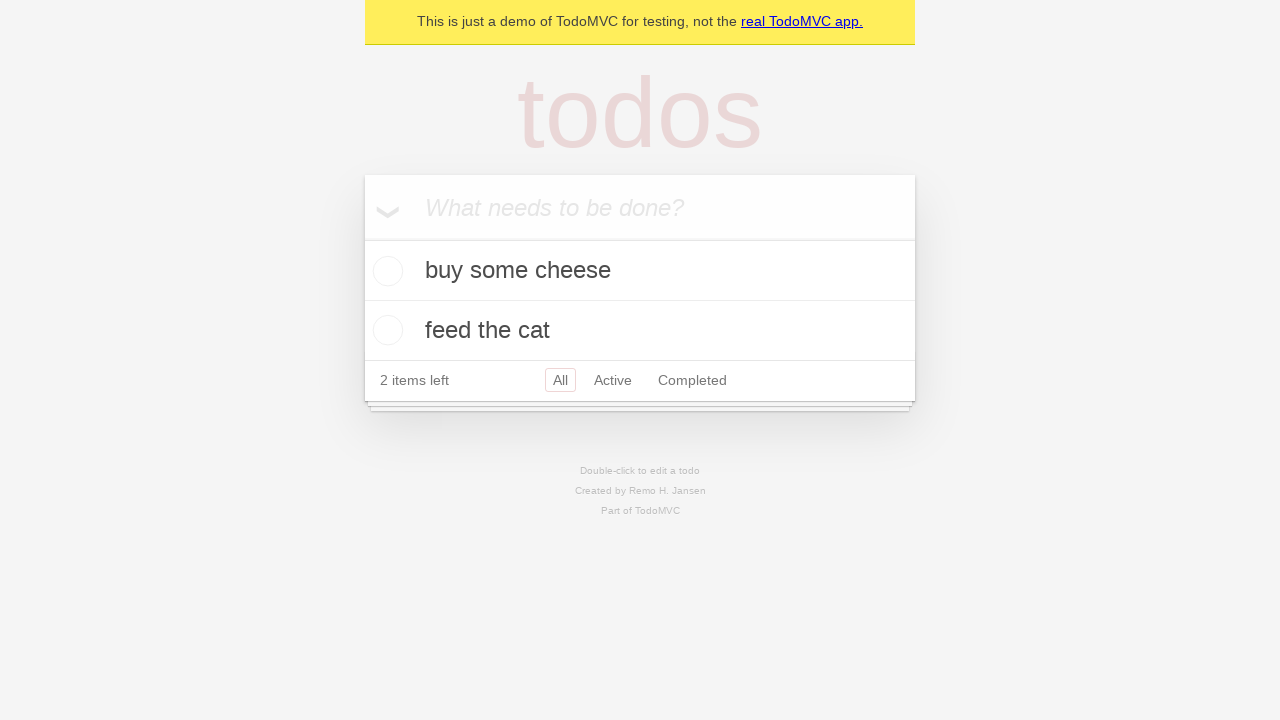